Navigates to the Tata Motors website and verifies the page loads successfully

Starting URL: https://www.tatamotors.com/

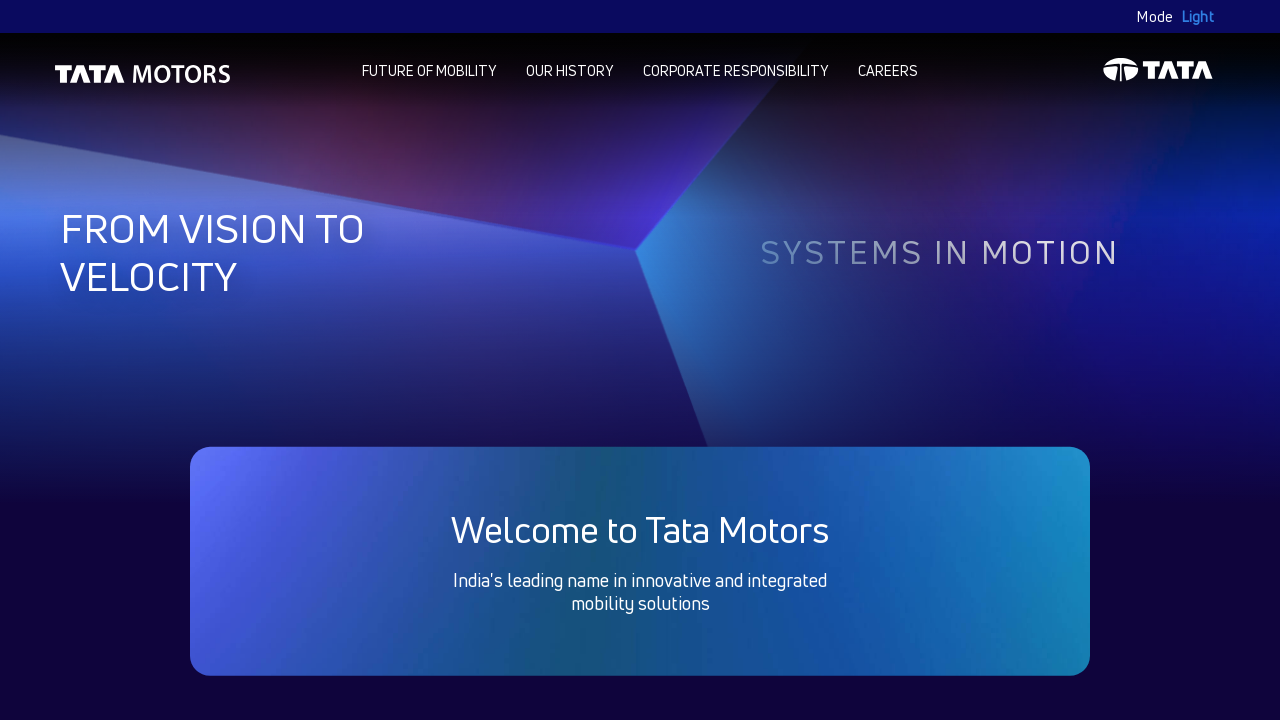

Waited for page to reach domcontentloaded state
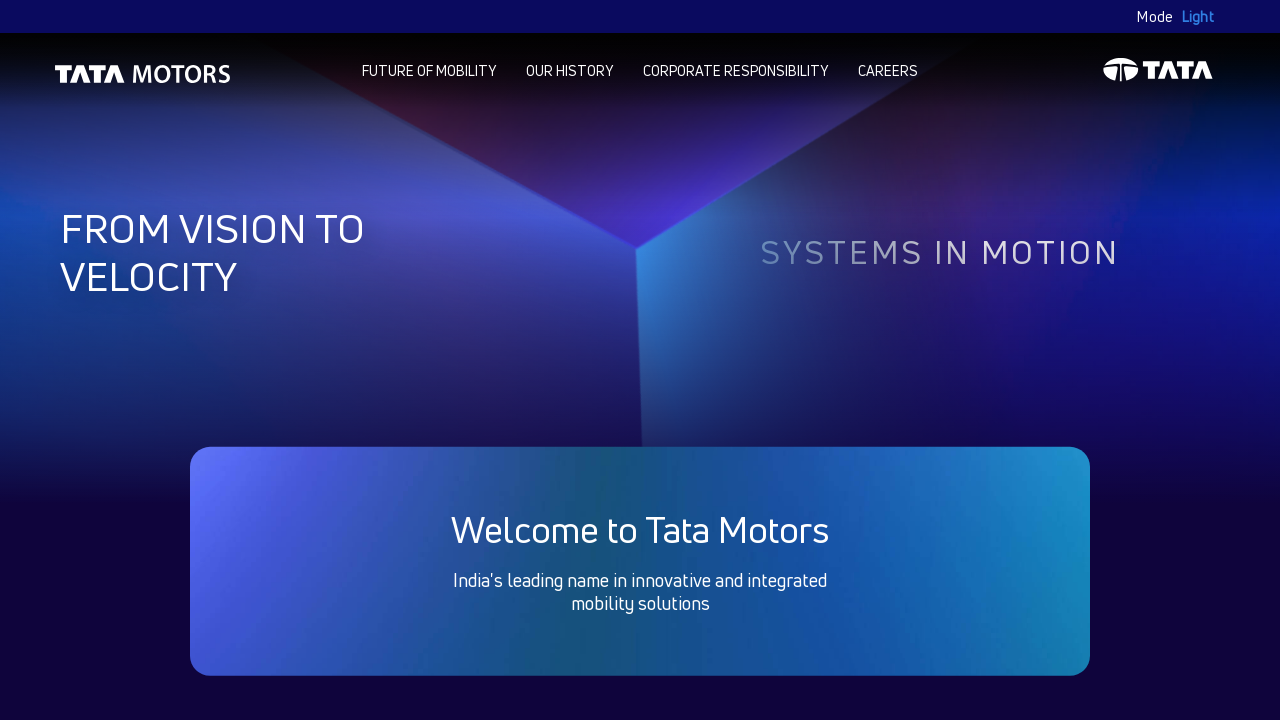

Verified page body element is present on Tata Motors website
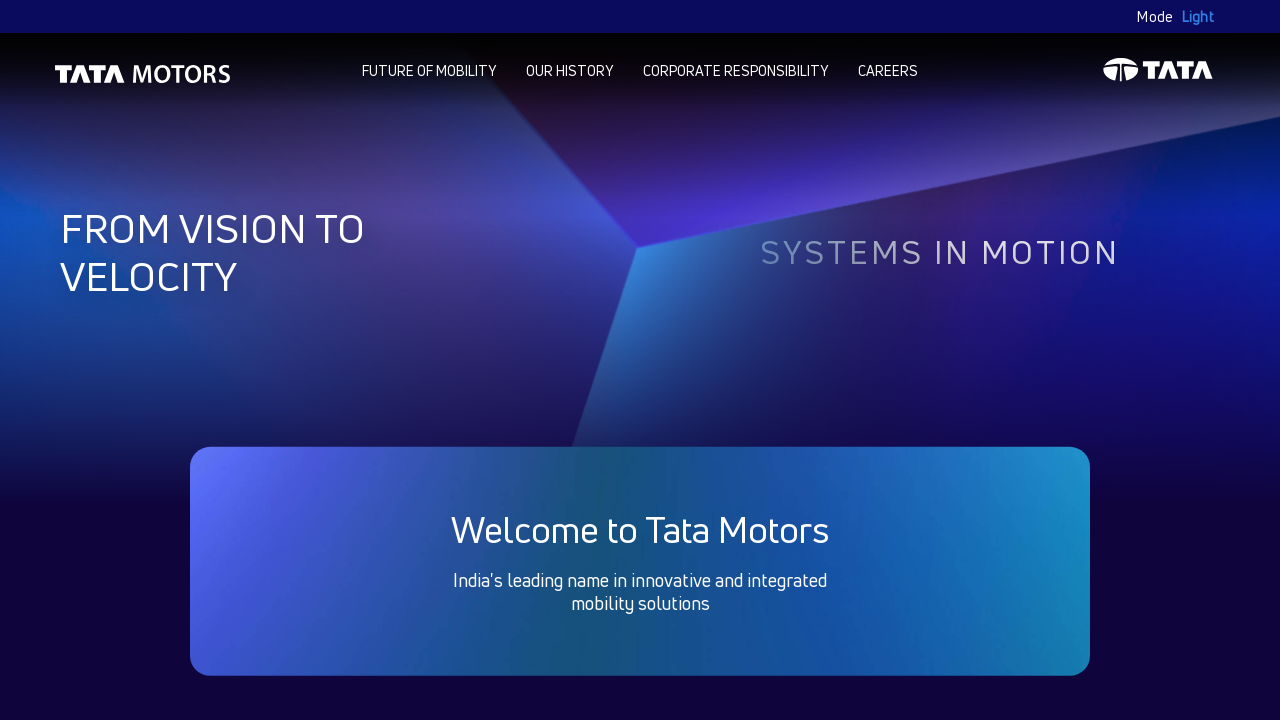

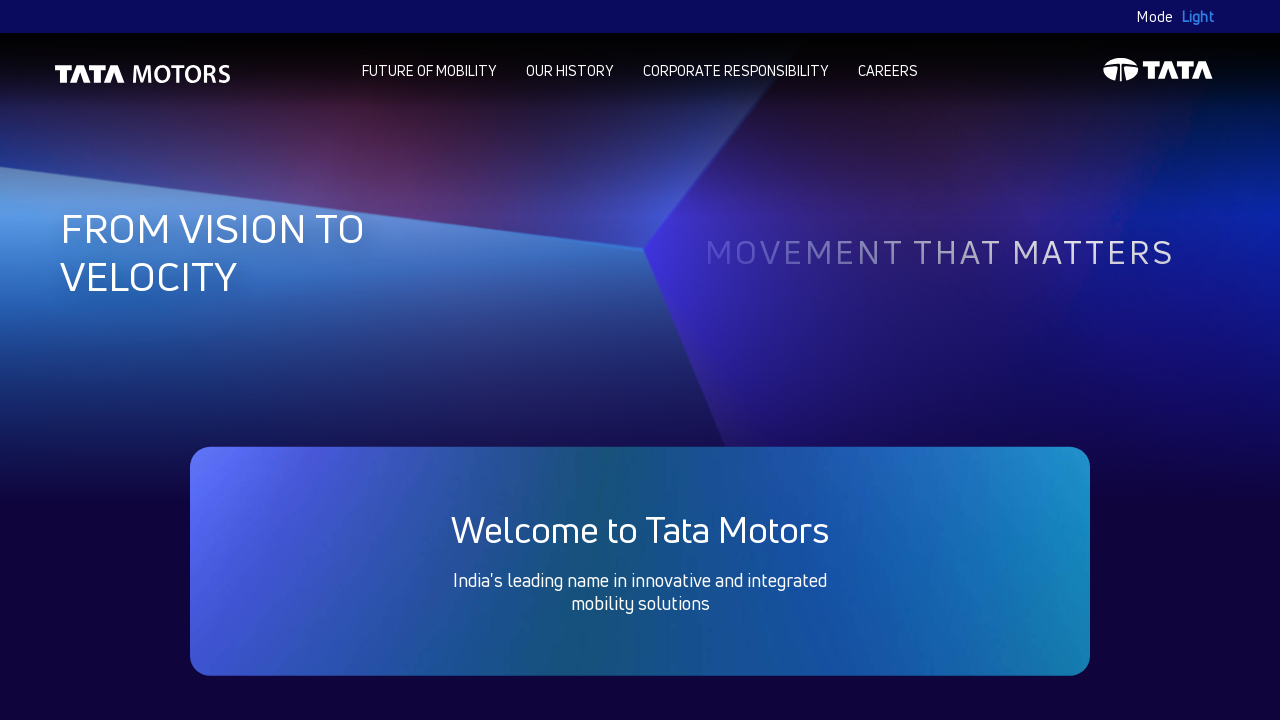